Navigates to a Google Sites campus page and verifies the page loads by checking for the page title

Starting URL: https://sites.google.com/matrixpune.com/campus/MBA-I

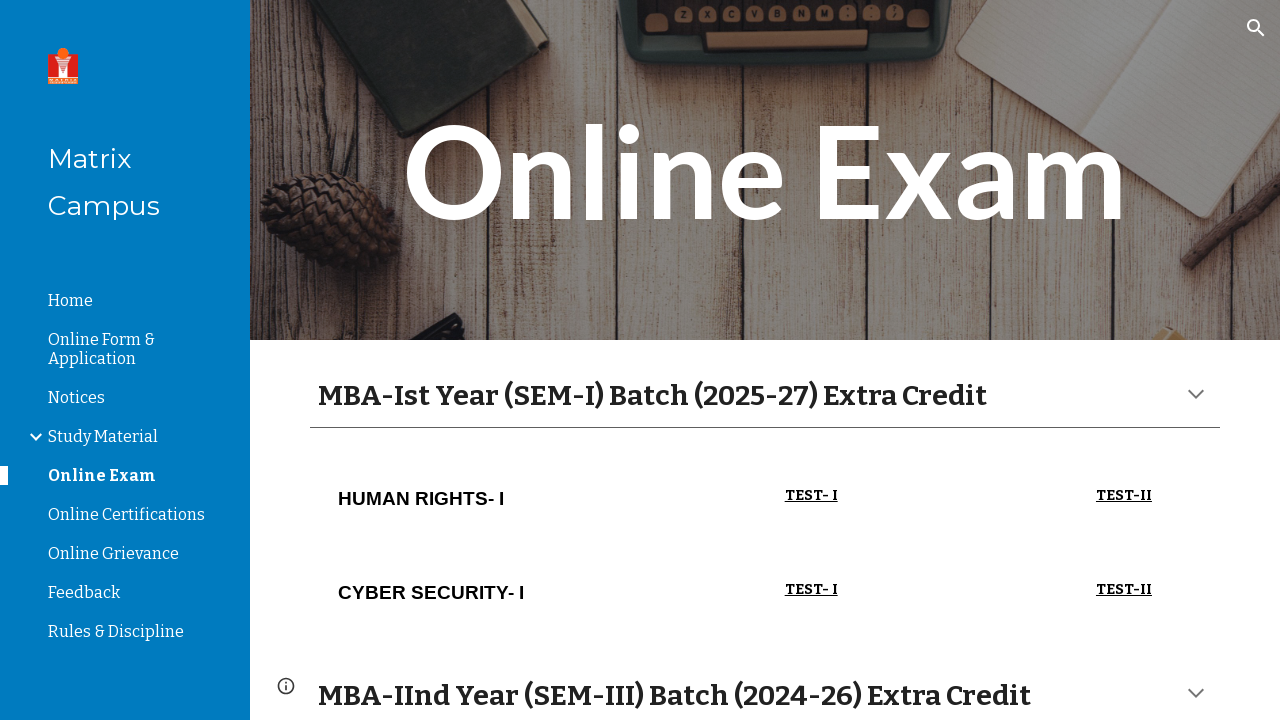

Navigated to Google Sites campus page
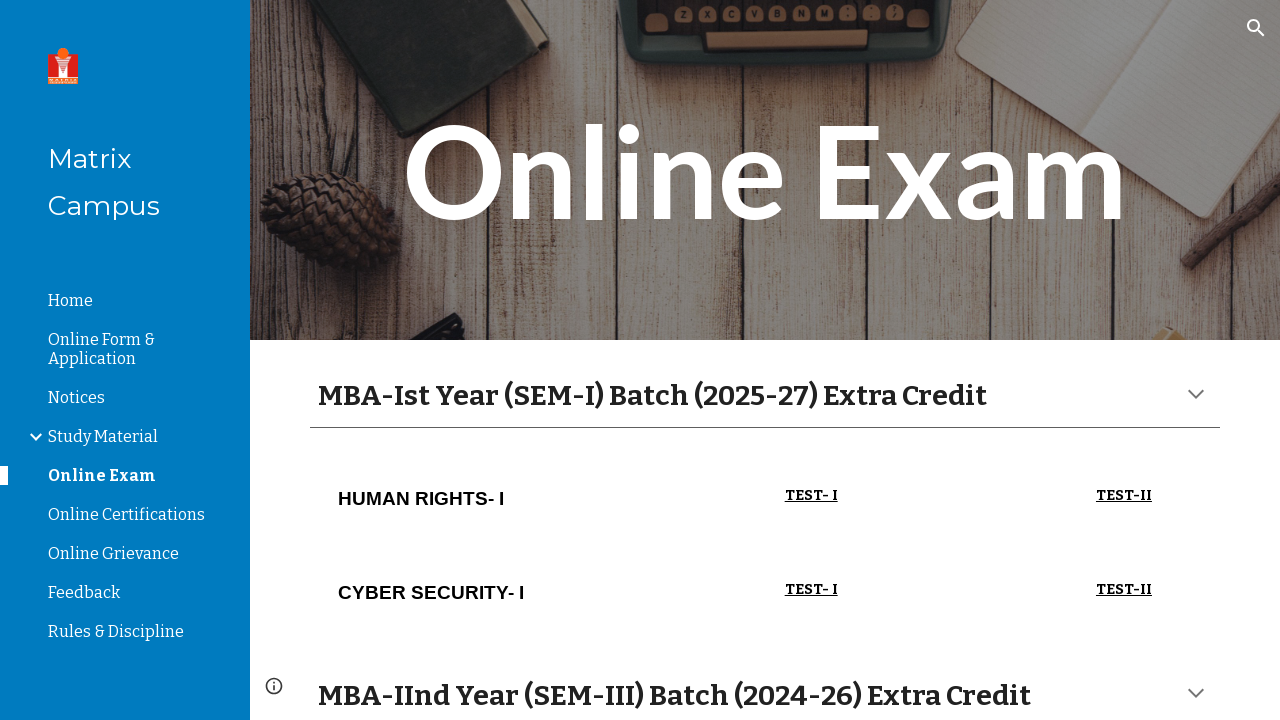

Page reached domcontentloaded state
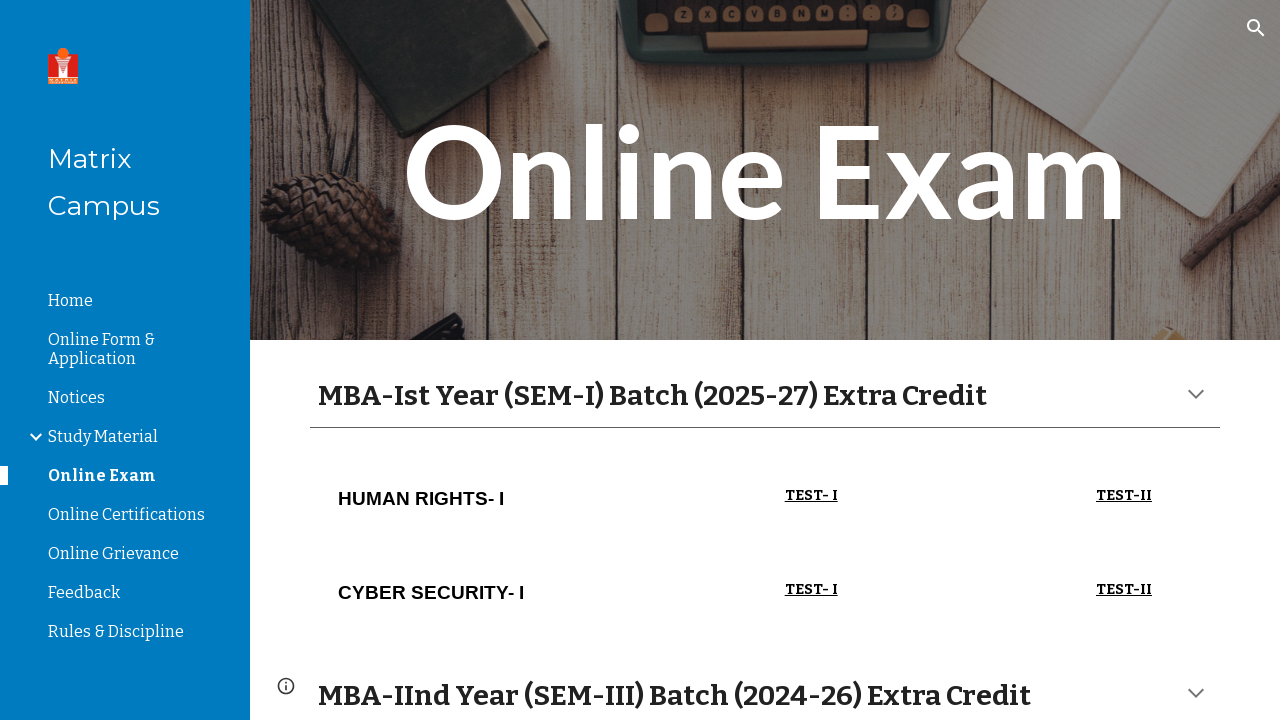

Retrieved page title: Matrix Campus - Online Exam
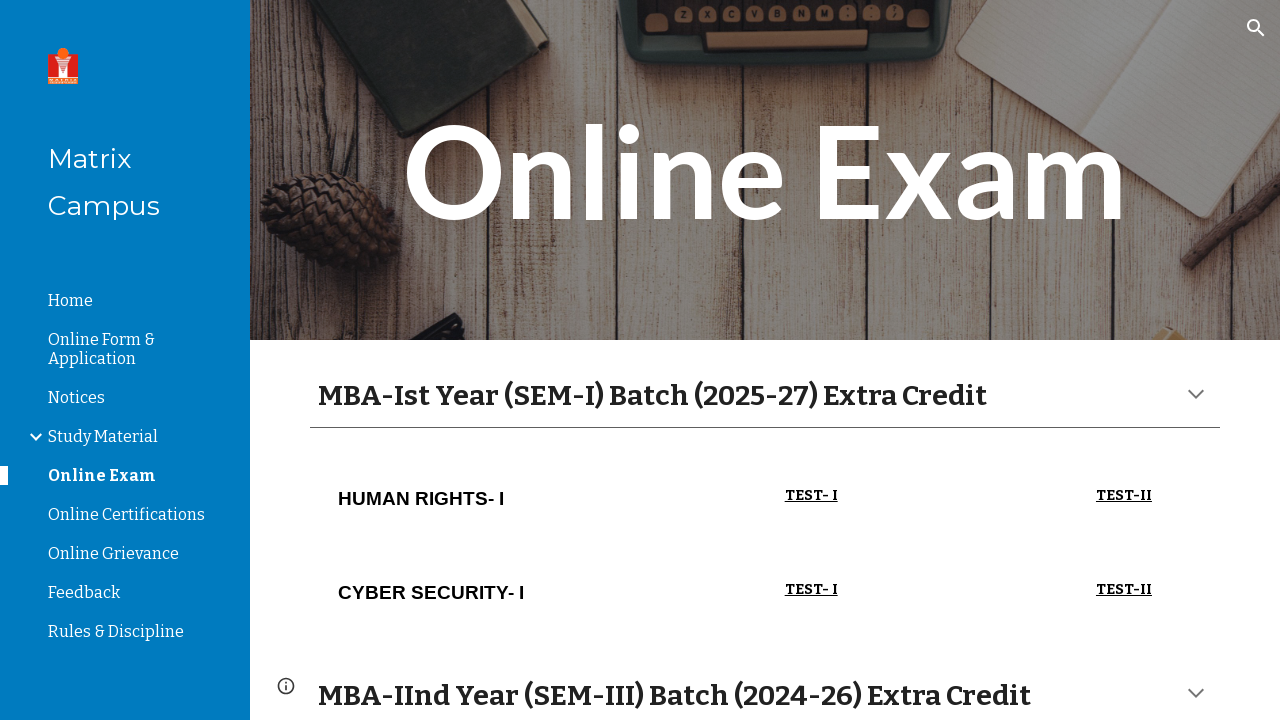

Printed page title to console
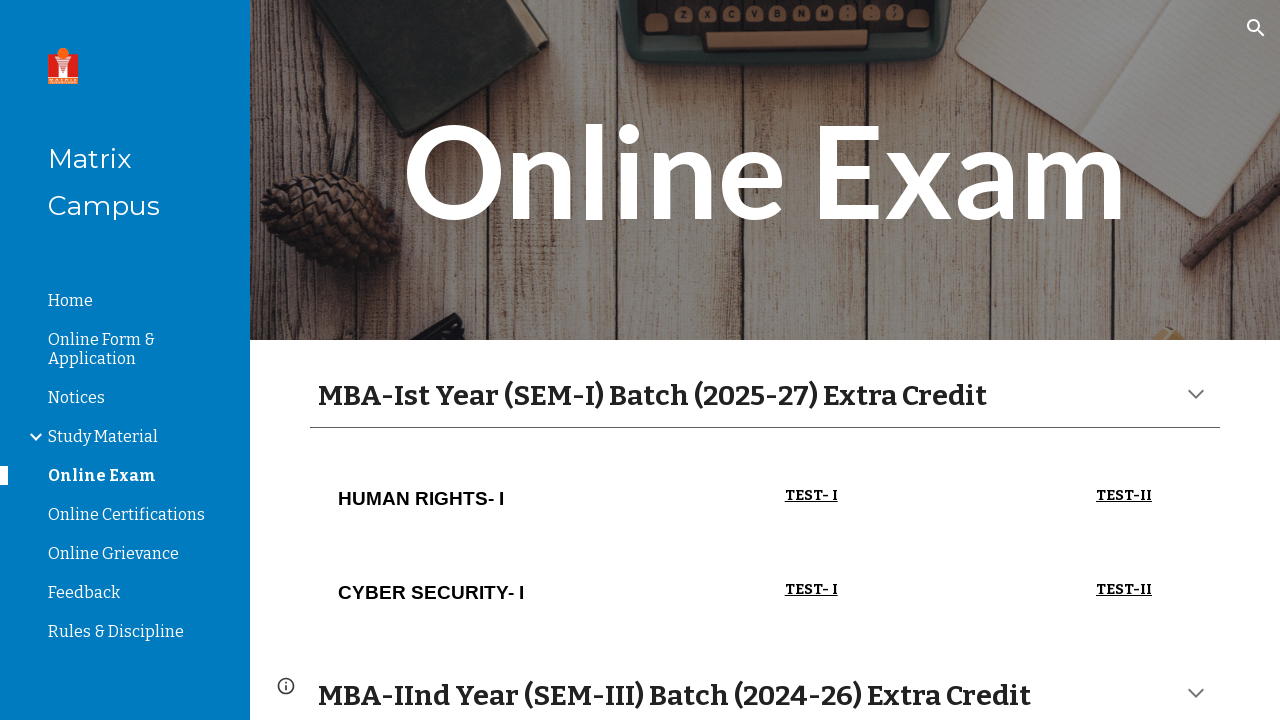

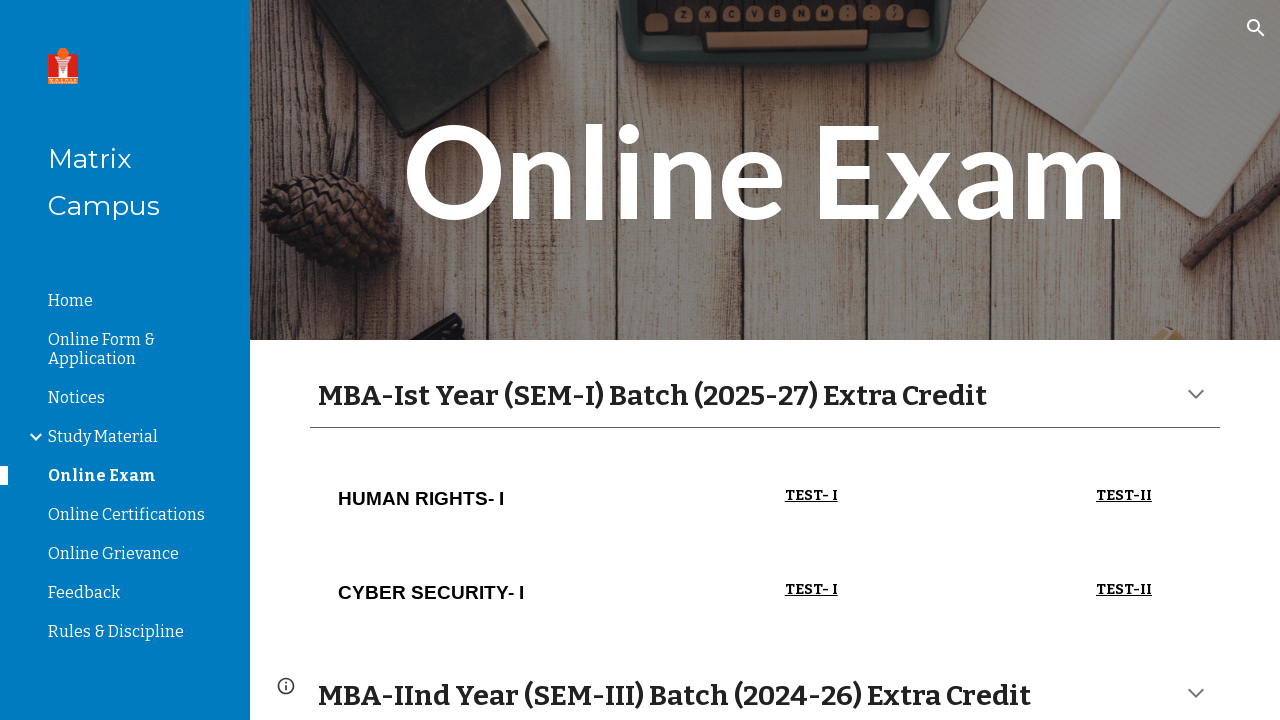